Tests a browser-agnostic approach to switching between multiple windows by tracking window handles before and after clicking a link, then identifying and switching to the new window.

Starting URL: http://the-internet.herokuapp.com/windows

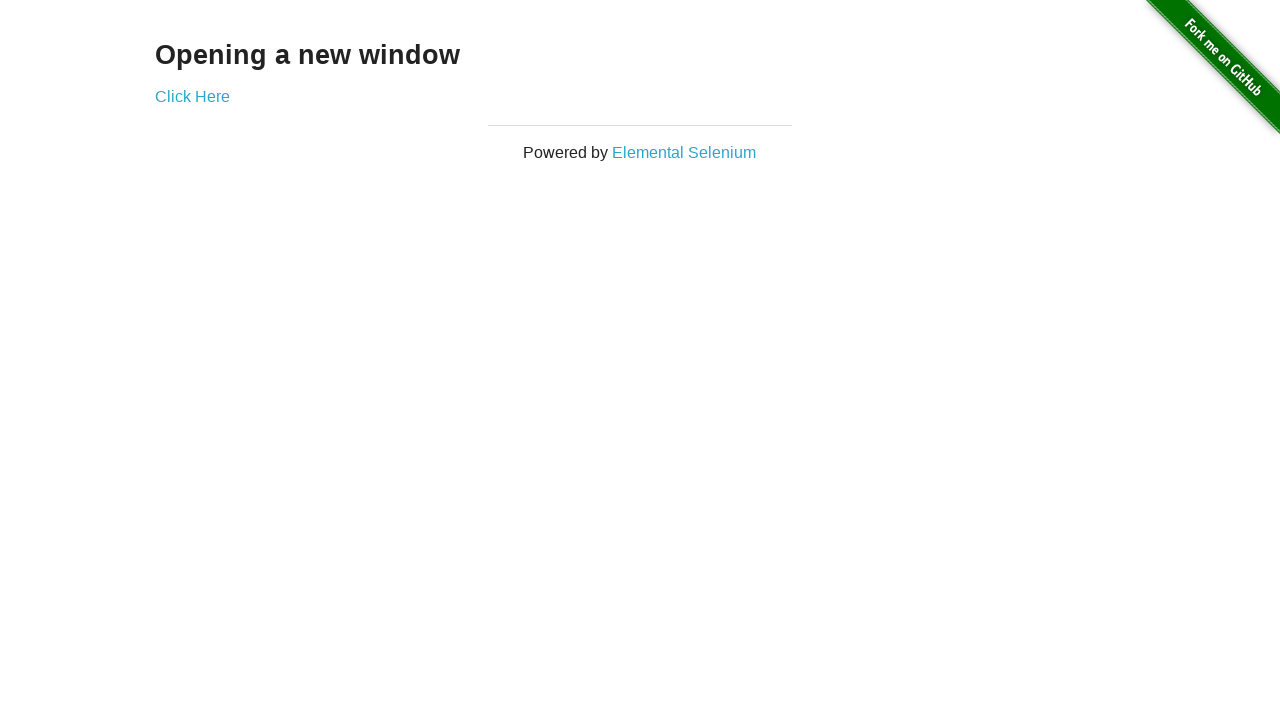

Stored reference to original page
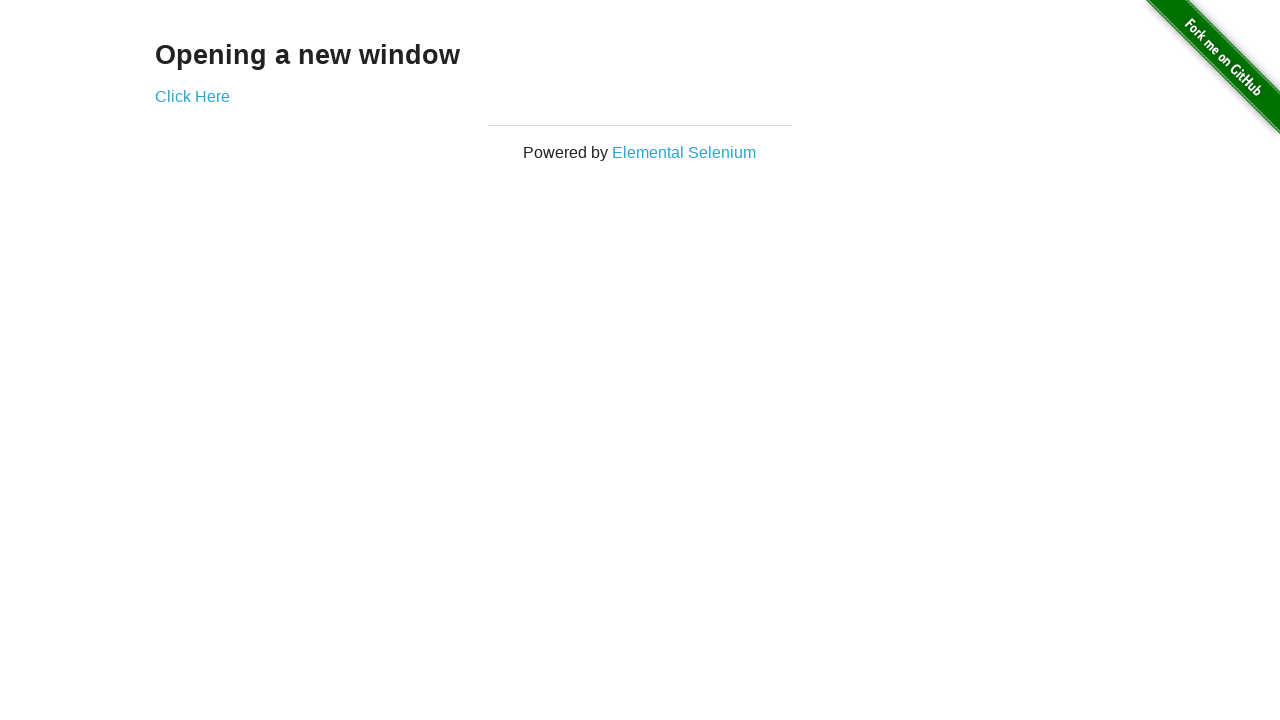

Clicked link to open new window at (192, 96) on .example a
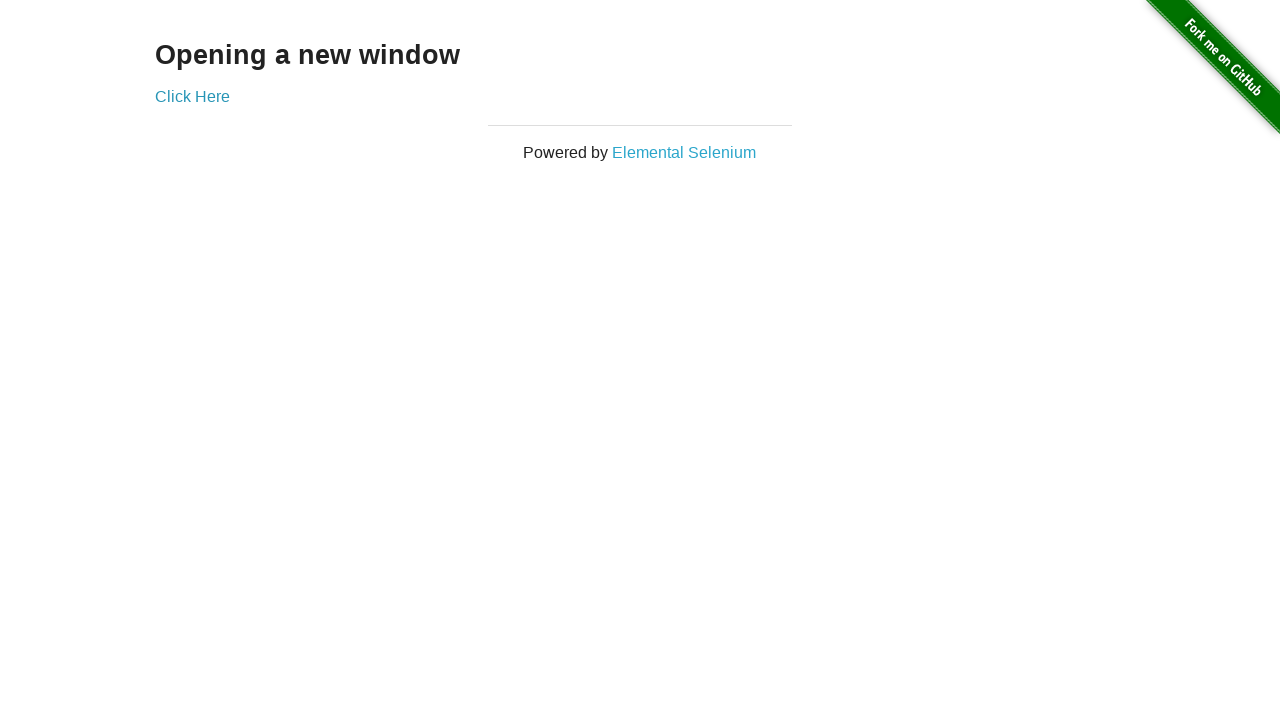

Captured new window page object
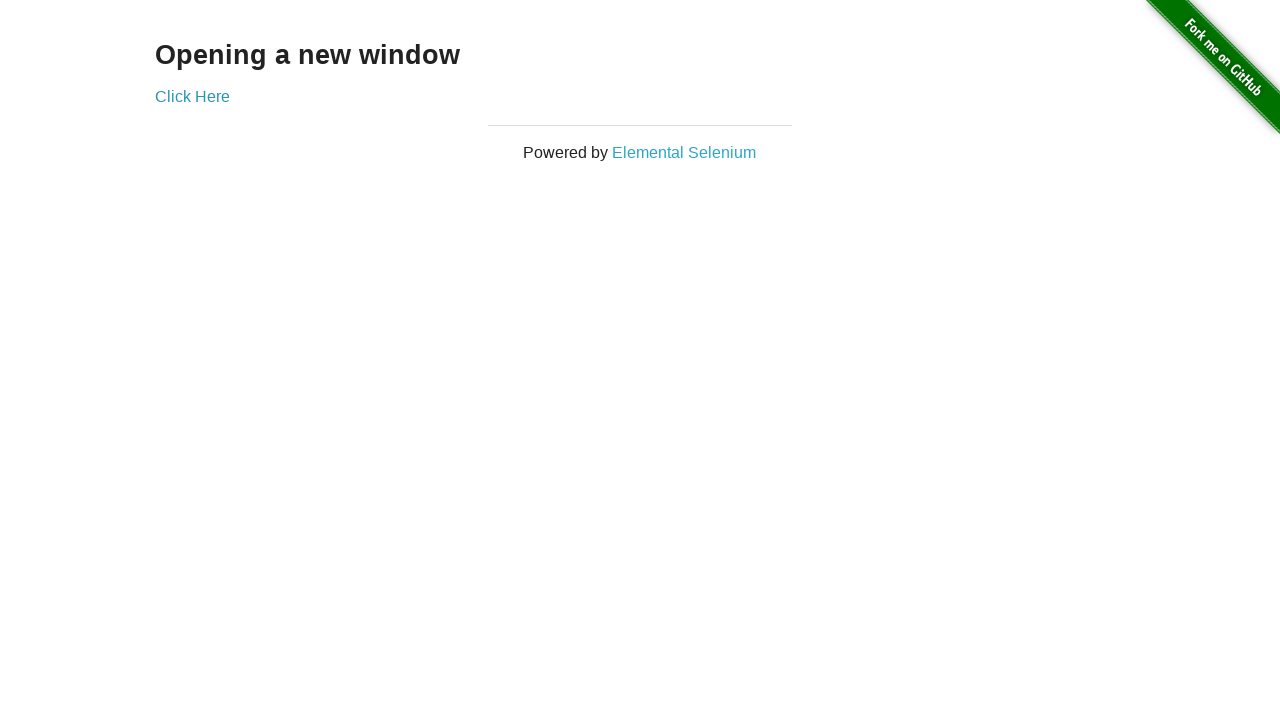

New page finished loading
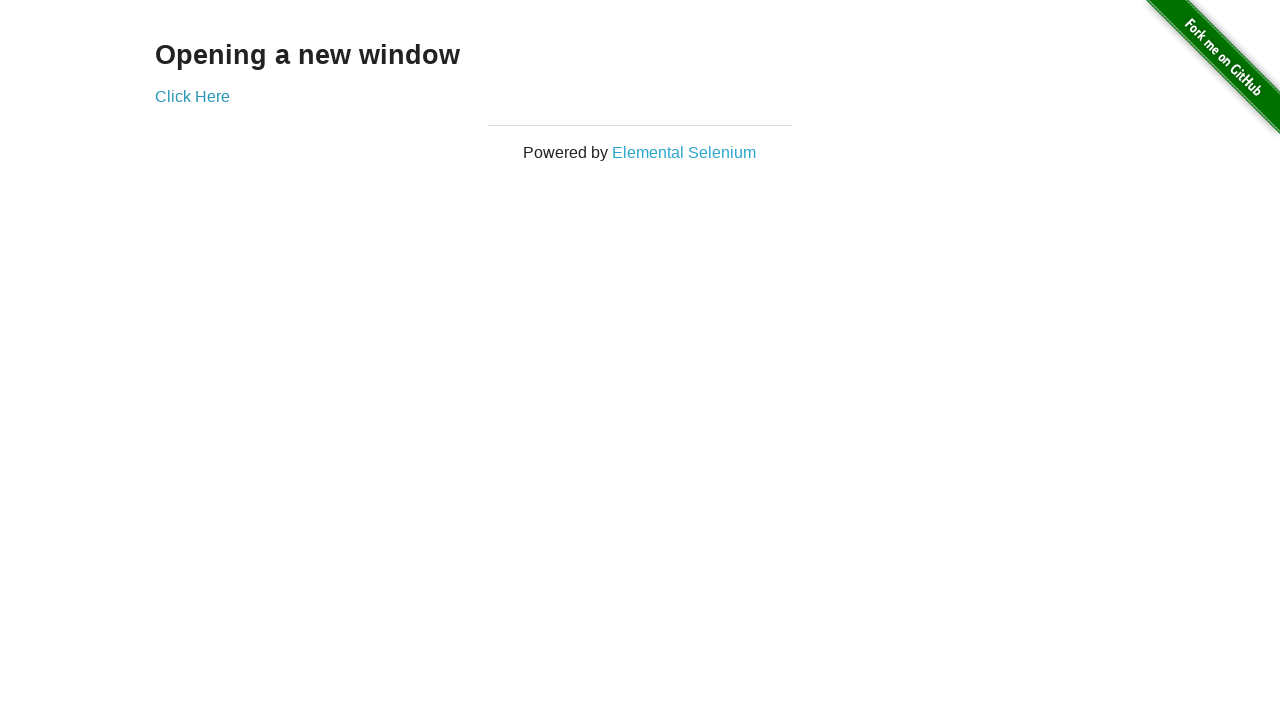

Brought original page to front
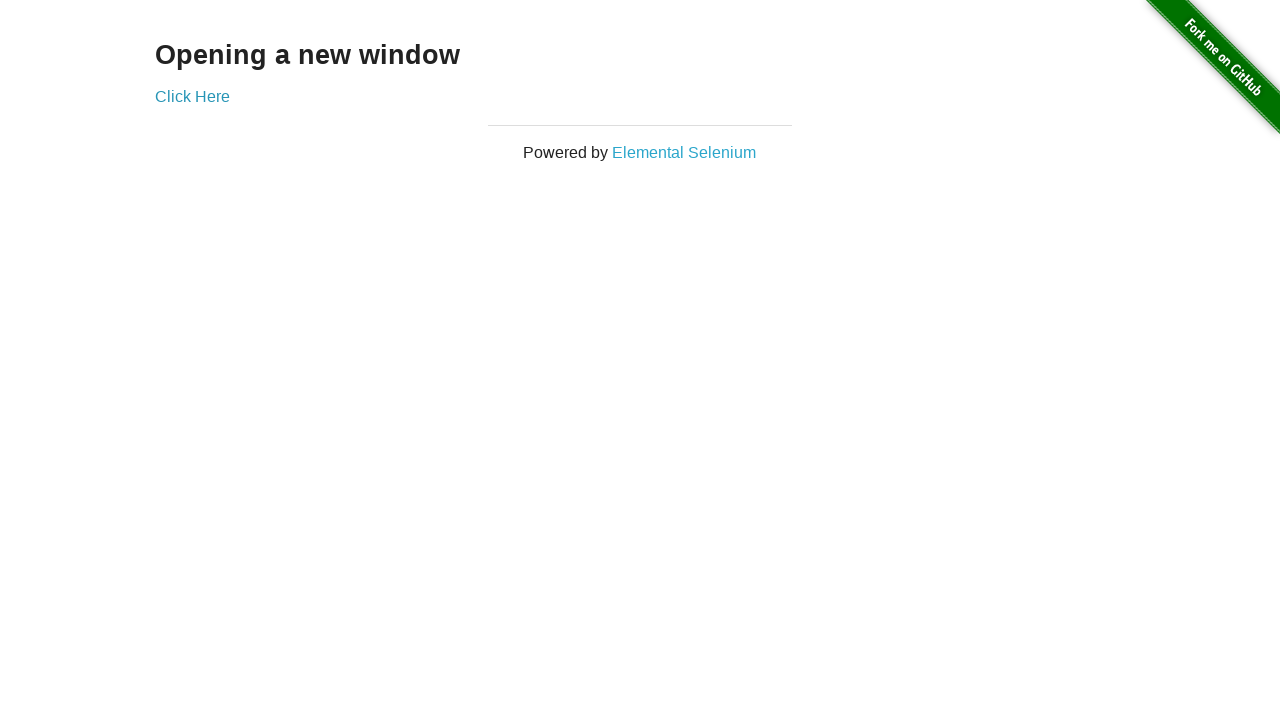

Verified original window title is not 'New Window'
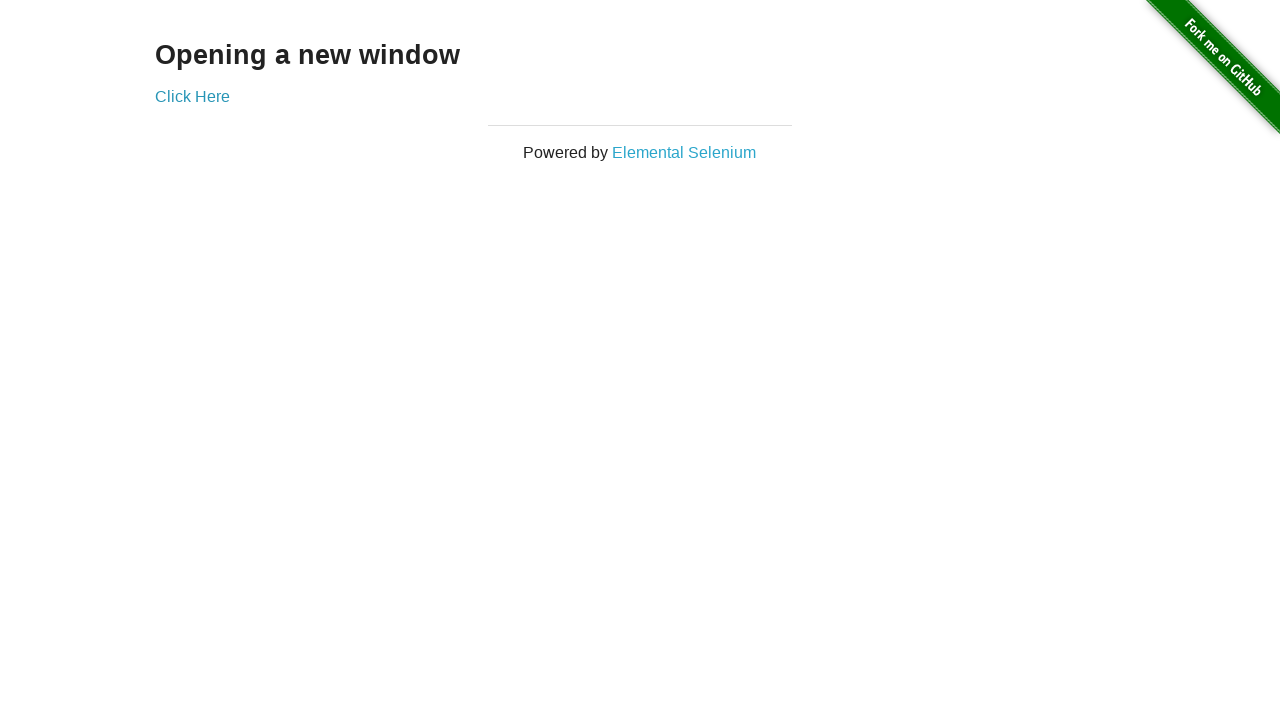

Brought new page to front
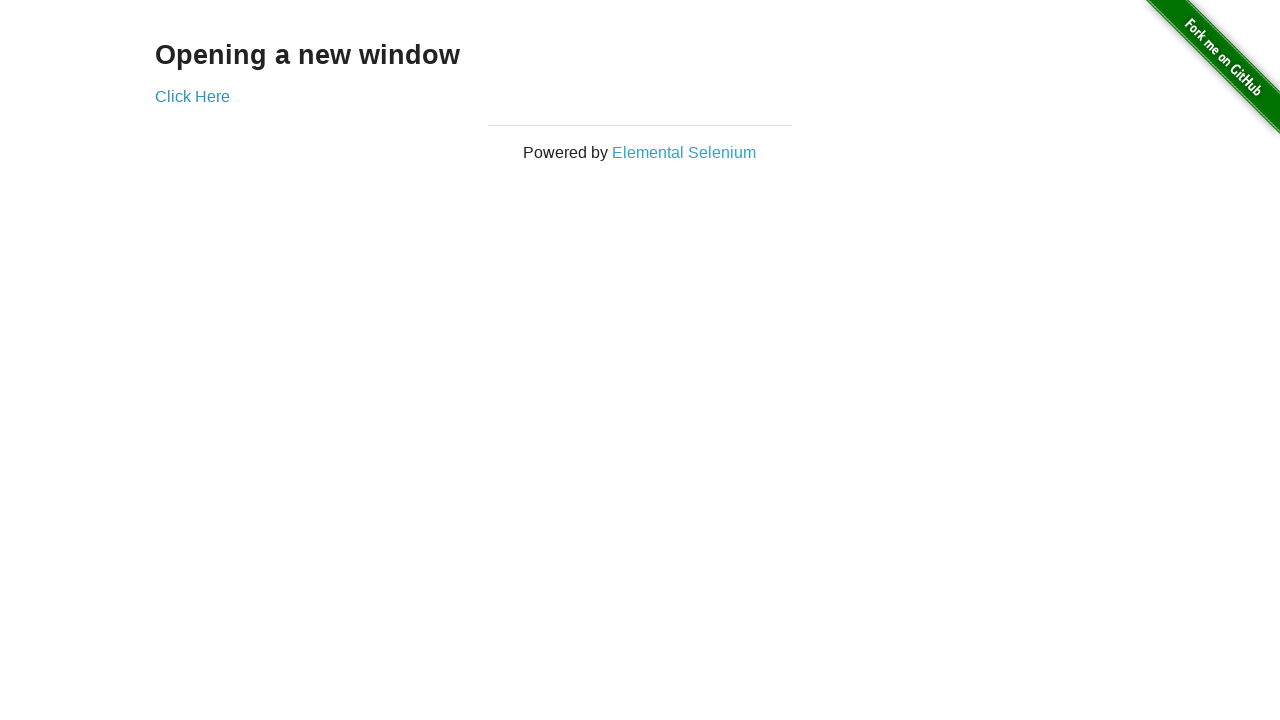

Verified new window title is 'New Window'
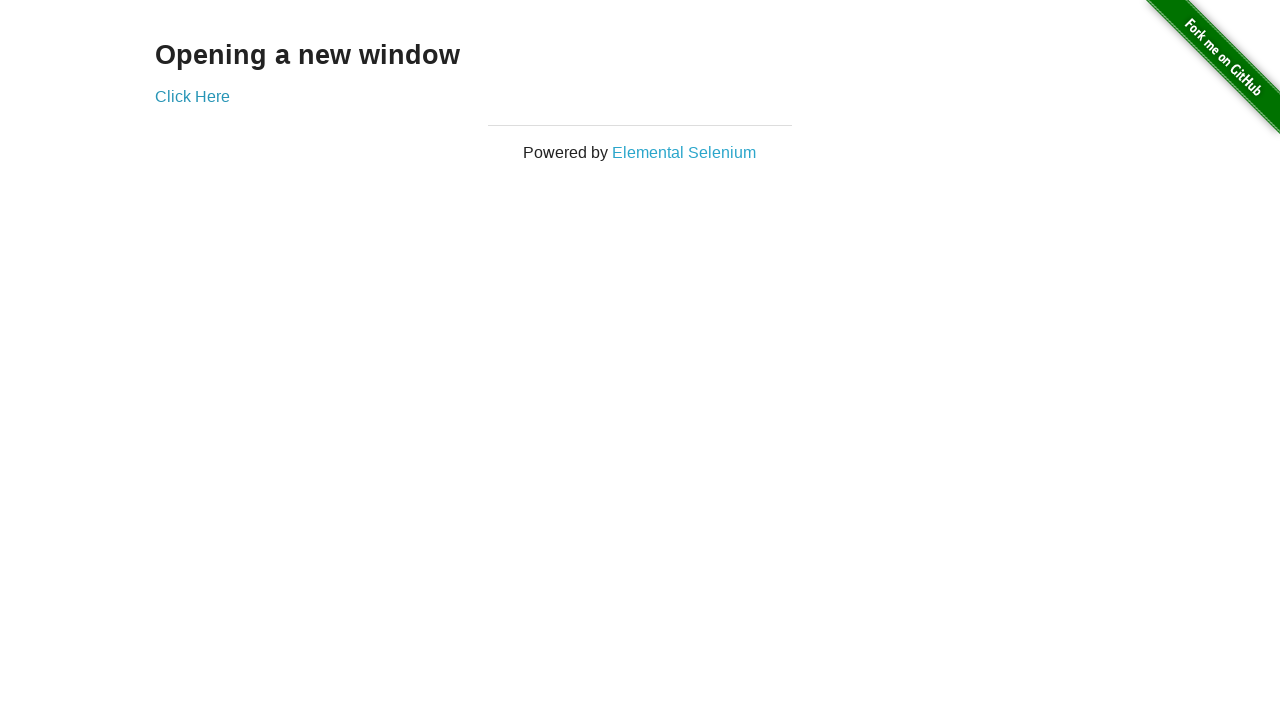

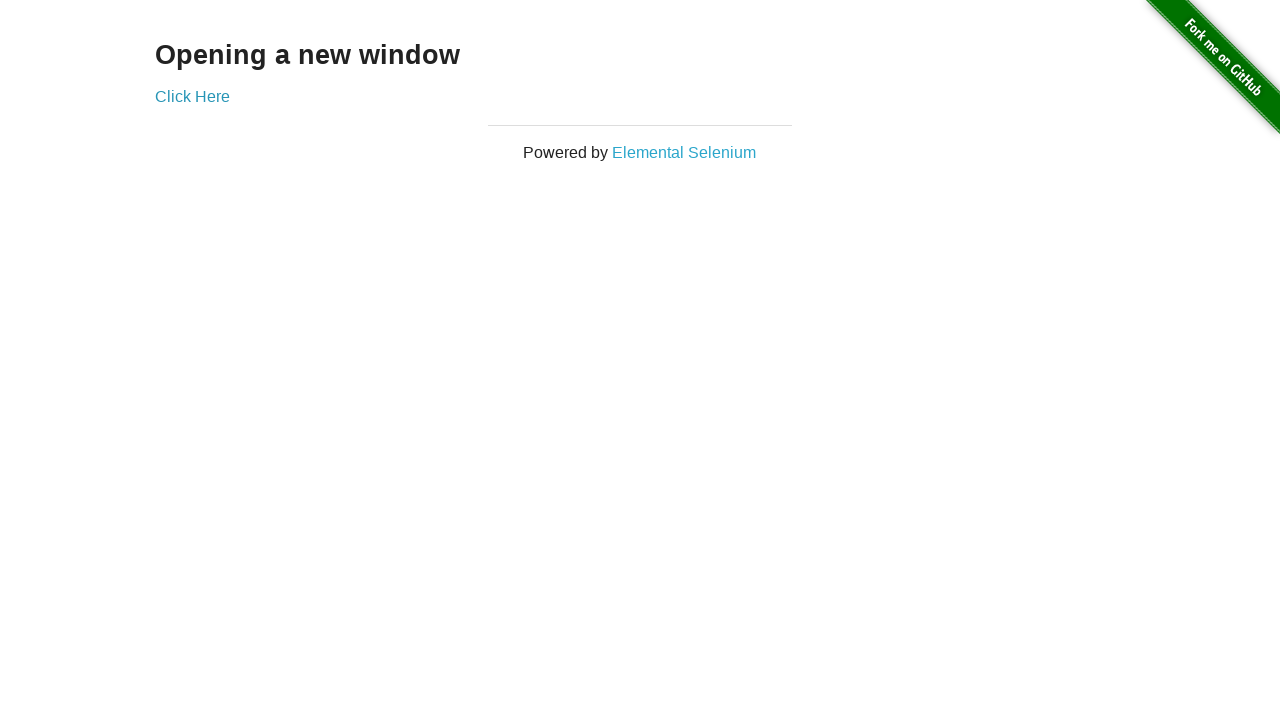